Tests implicit wait functionality by clicking a button that reveals a text field after a delay, then filling in the text field

Starting URL: https://www.hyrtutorials.com/p/waits-demo.html

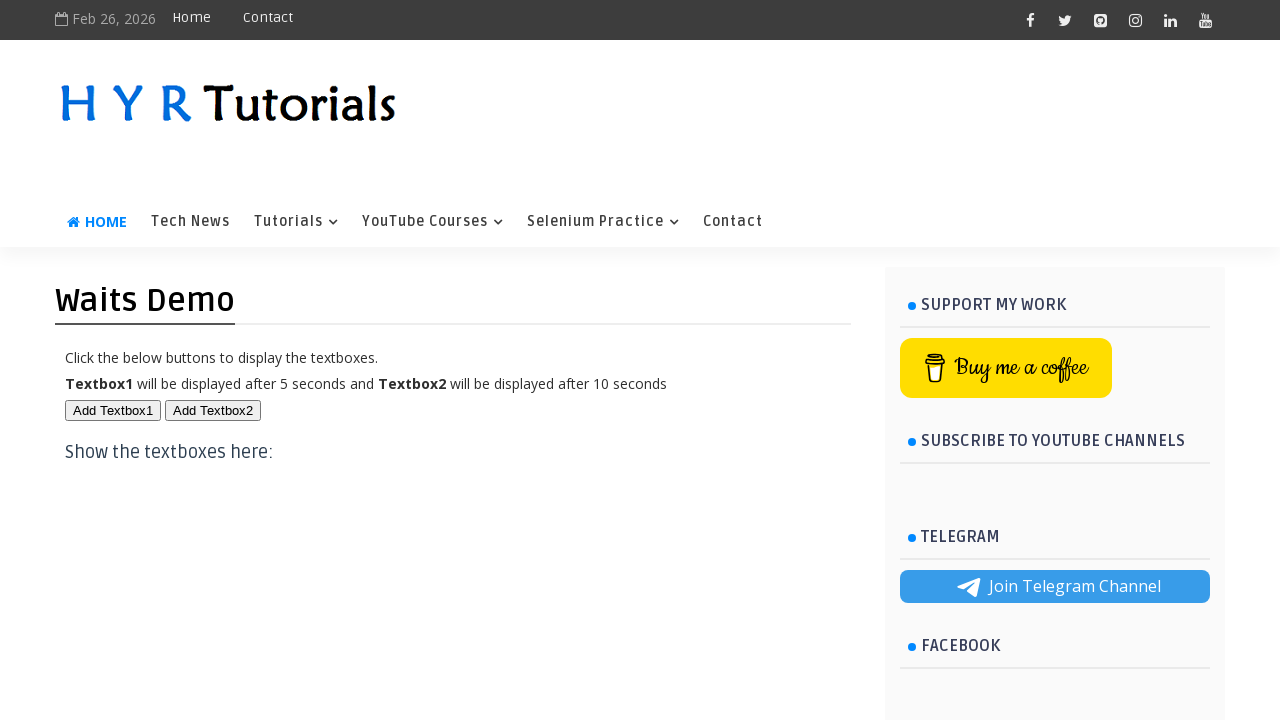

Navigated to waits demo page
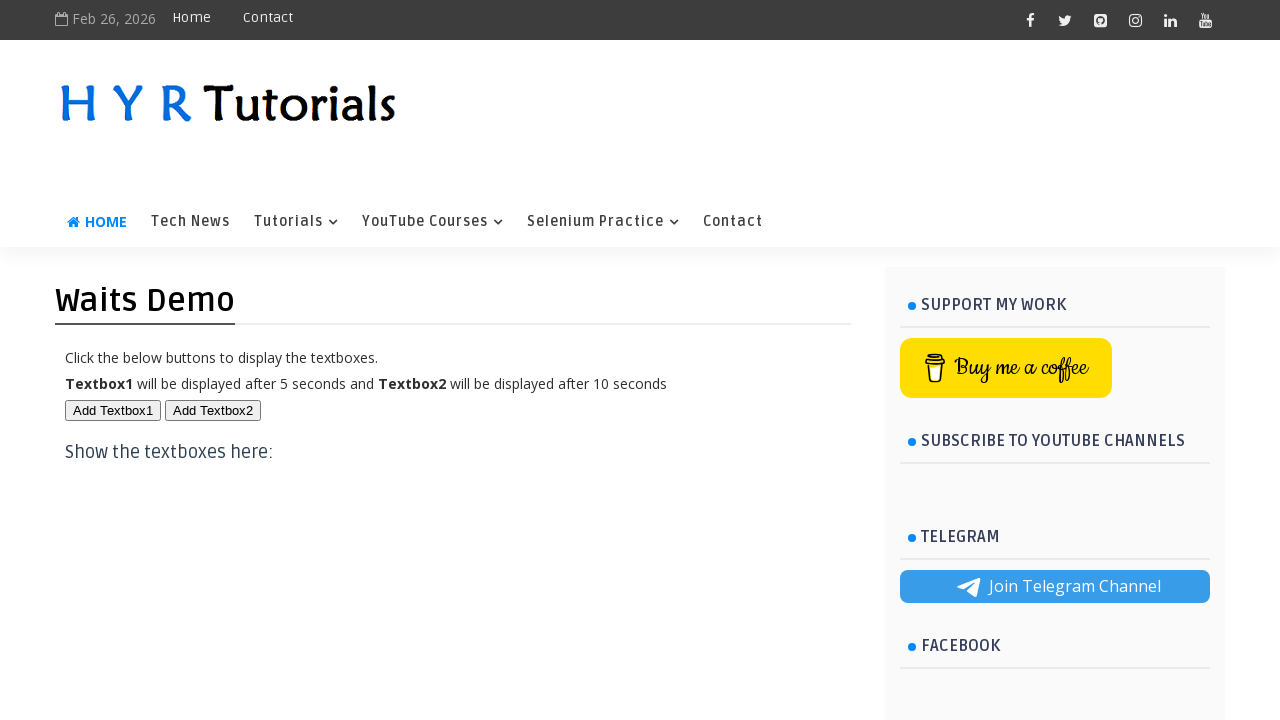

Clicked button to trigger delayed text field appearance at (113, 410) on #btn1
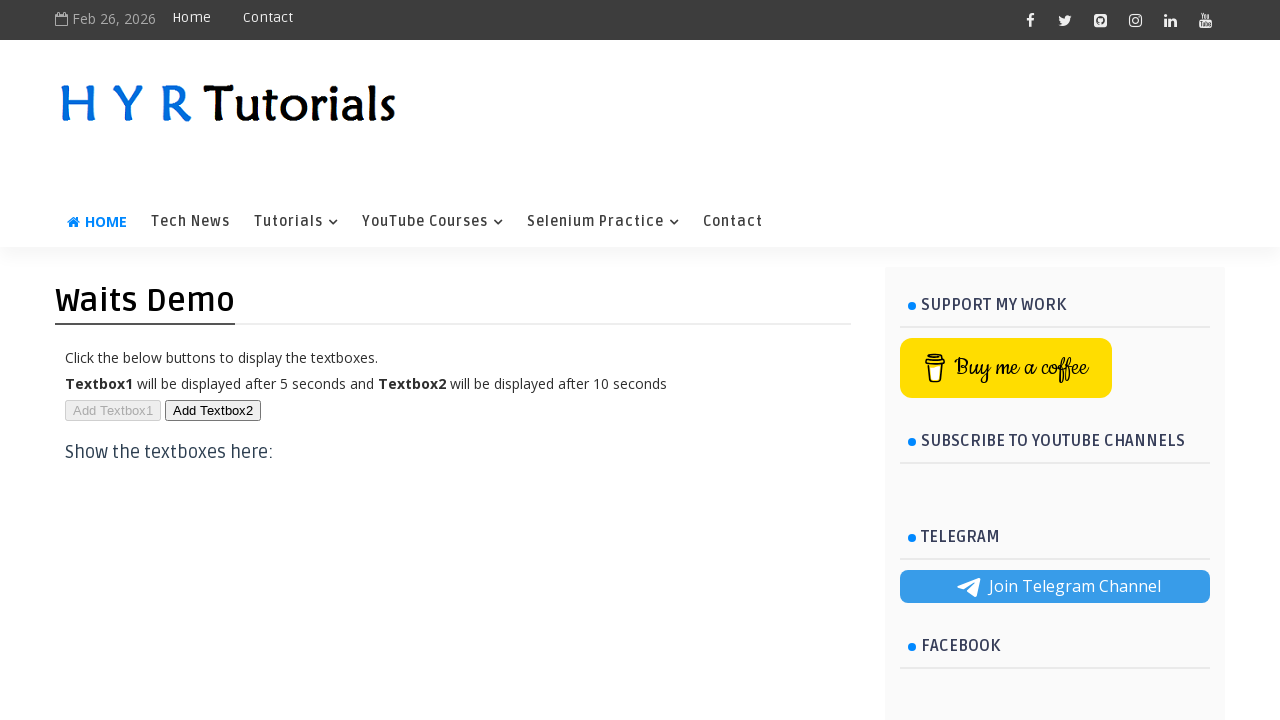

Filled text field with 'Niranjan' after implicit wait on #txt1
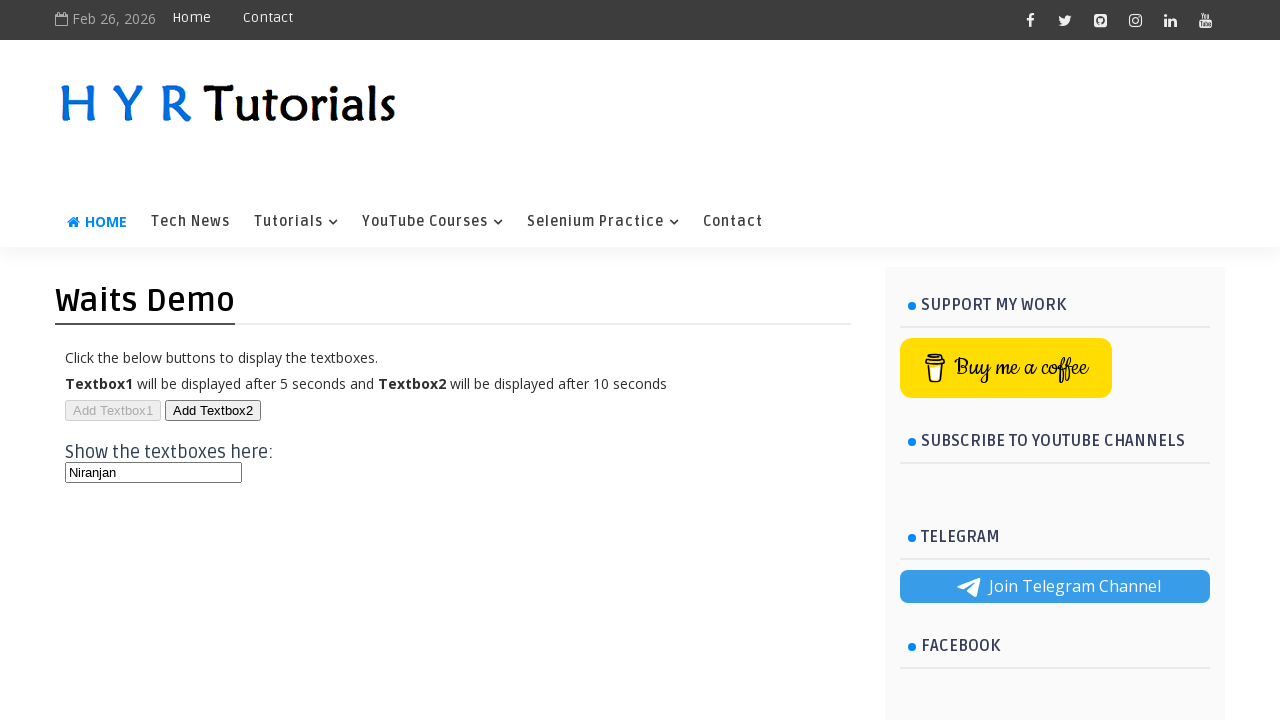

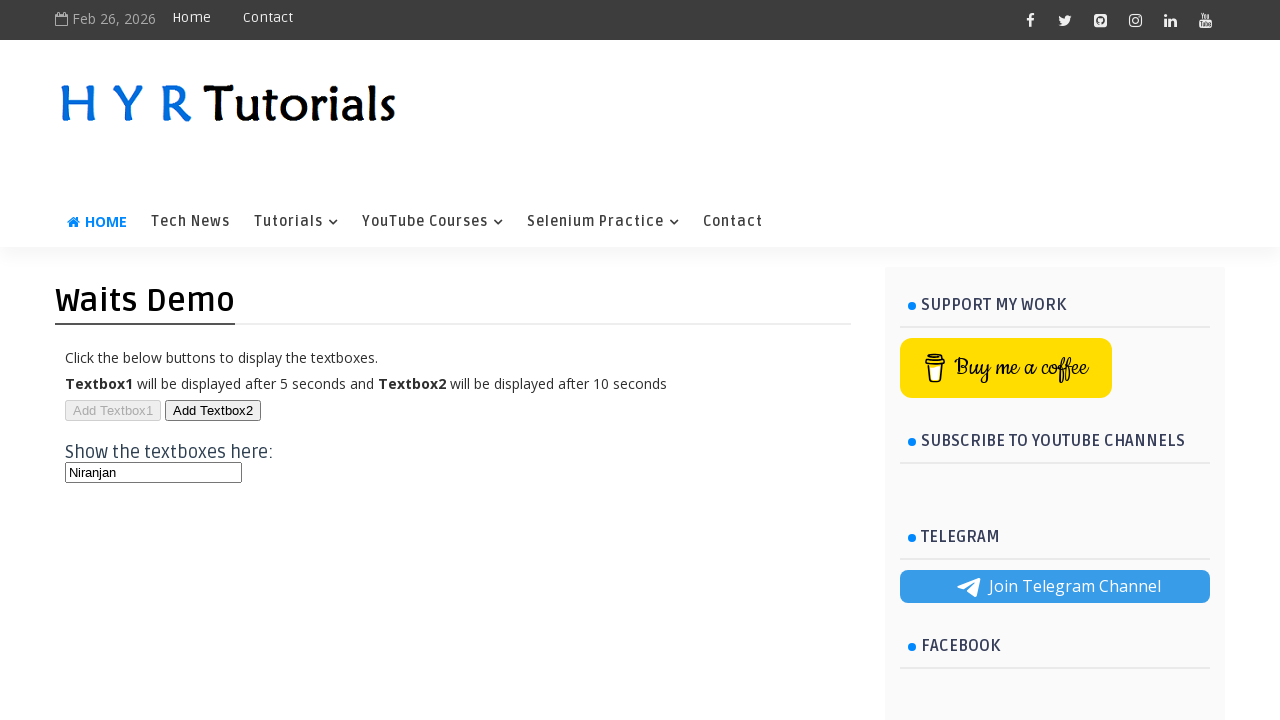